Opens the Hotels.com India website and verifies the page loads successfully

Starting URL: https://in.hotels.com/

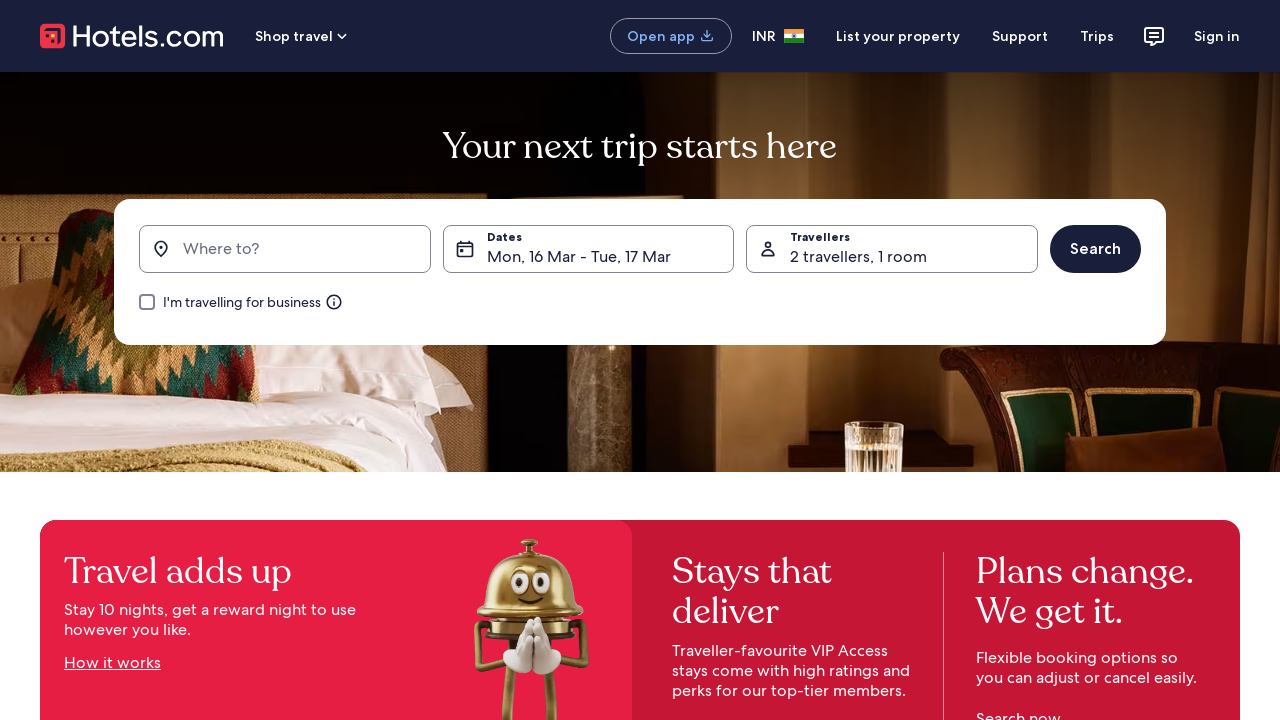

Navigated to Hotels.com India website
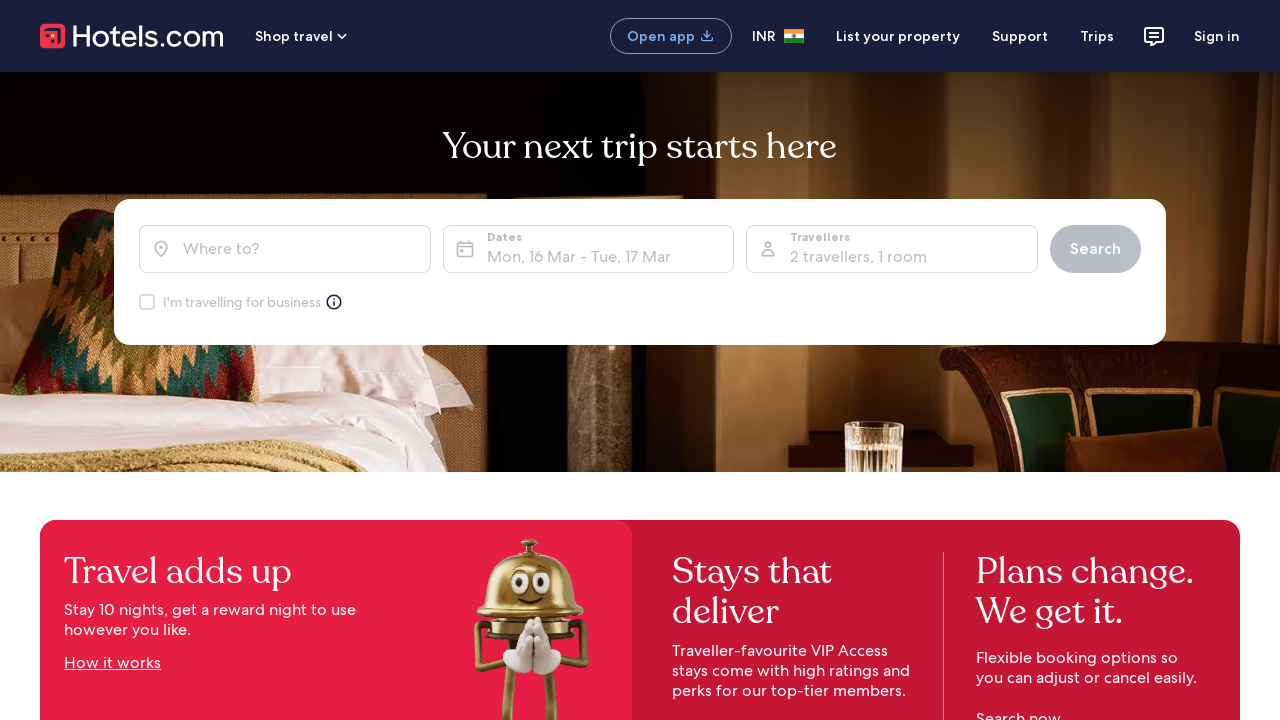

Page DOM content loaded successfully
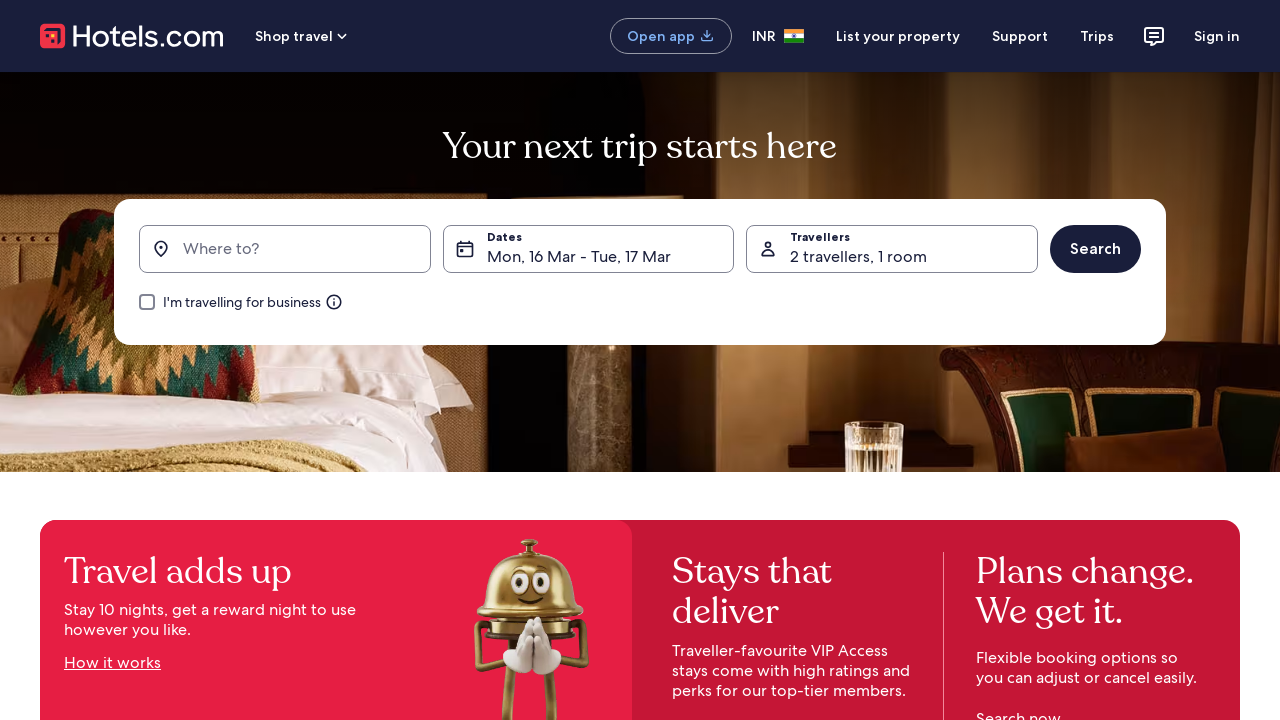

Verified page URL is https://in.hotels.com/
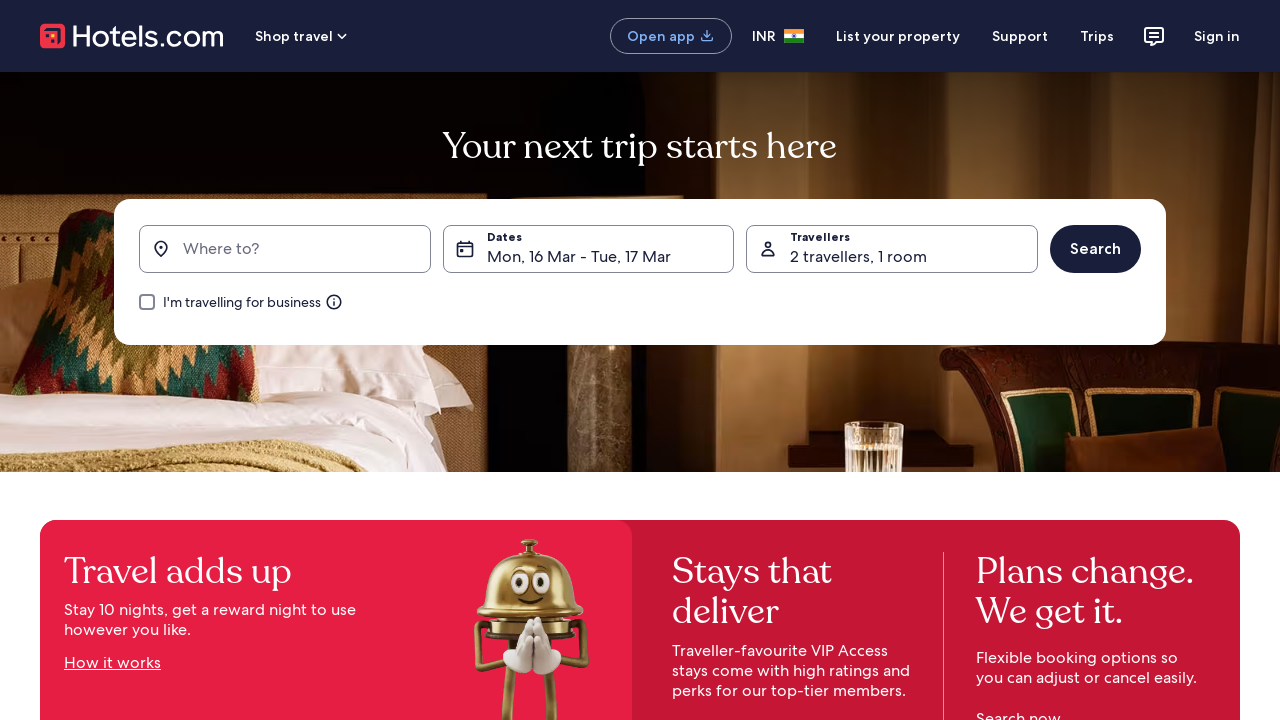

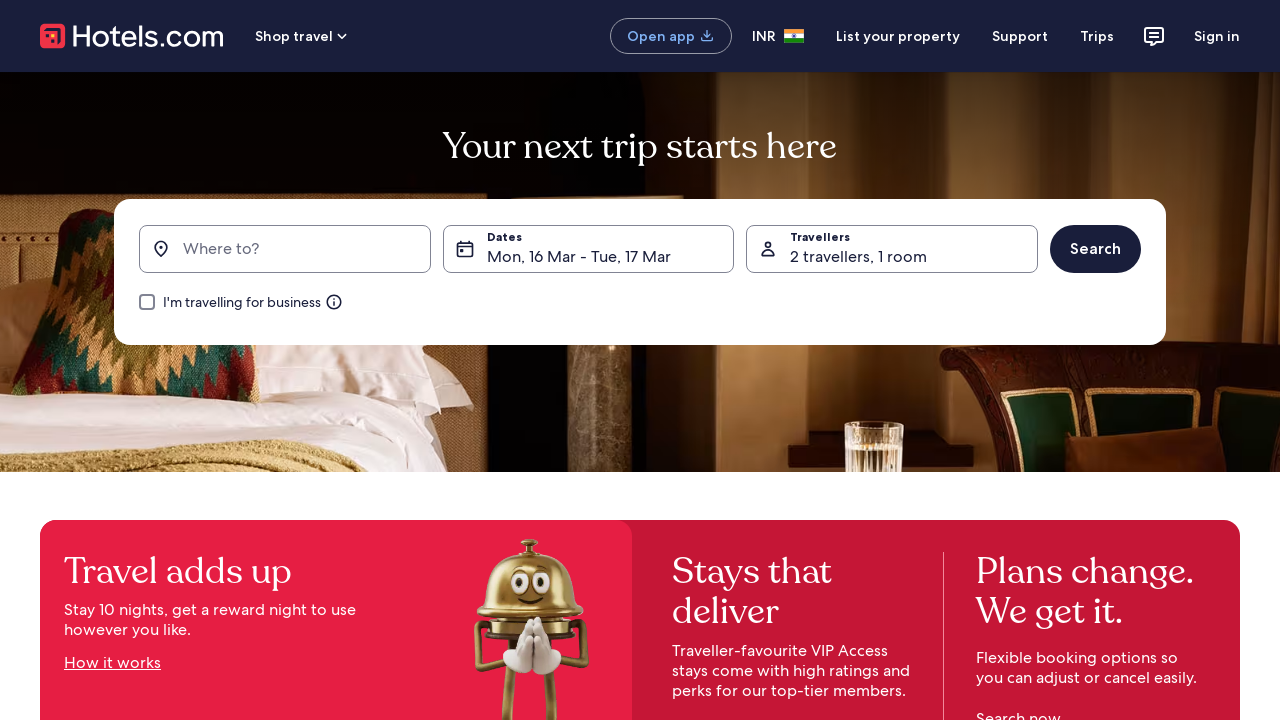